Calculates the sum of two numbers displayed on the page and selects the result from a dropdown menu

Starting URL: http://suninjuly.github.io/selects1.html

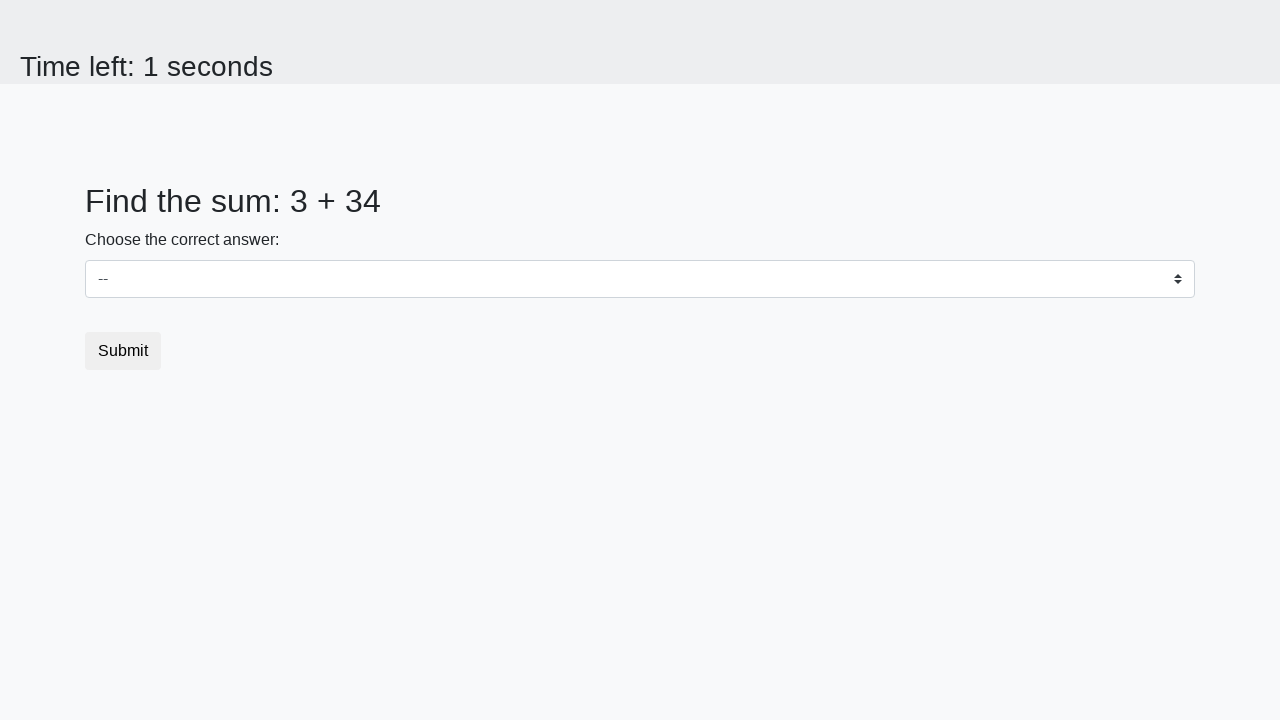

Located the first number element (#num1)
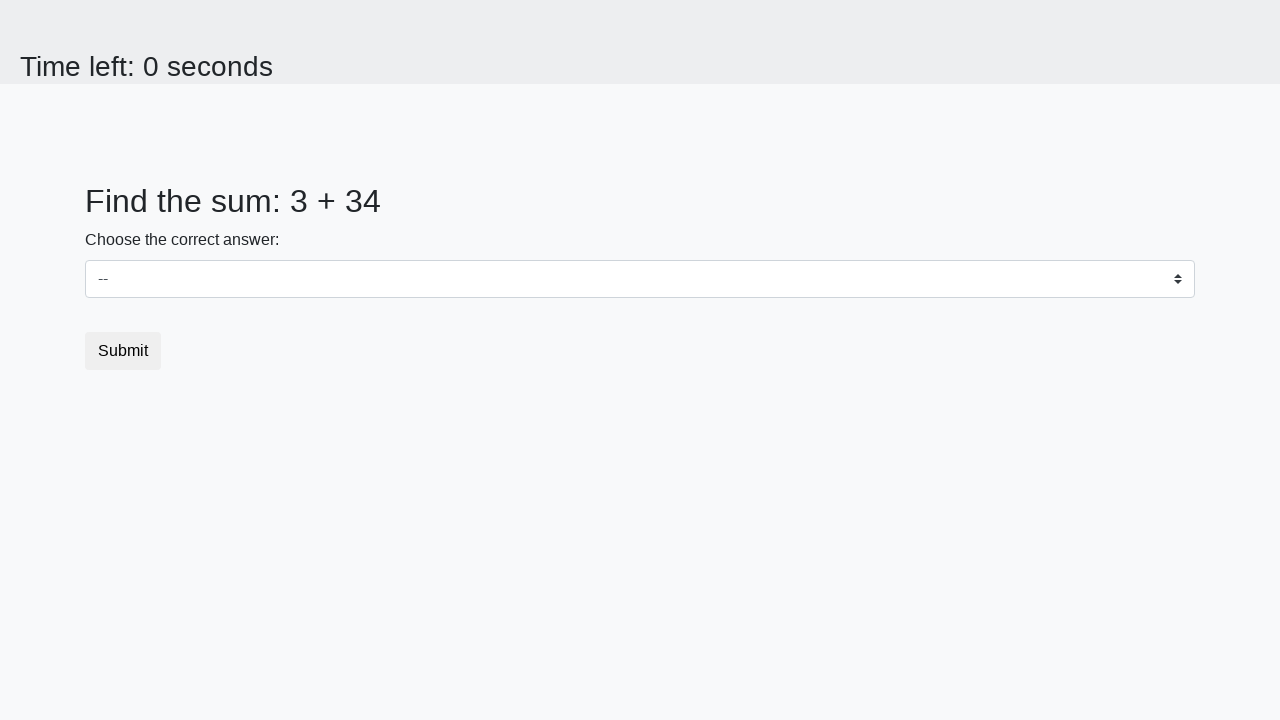

Located the second number element (#num2)
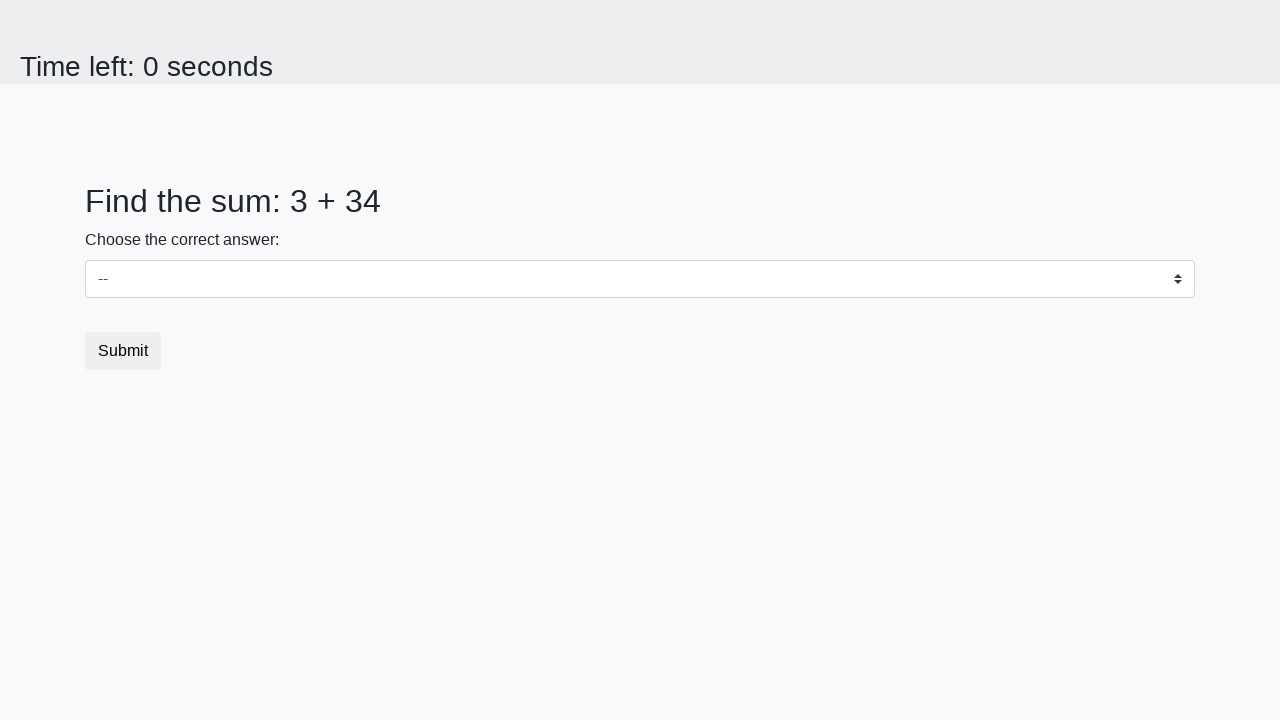

Retrieved first number value: 3
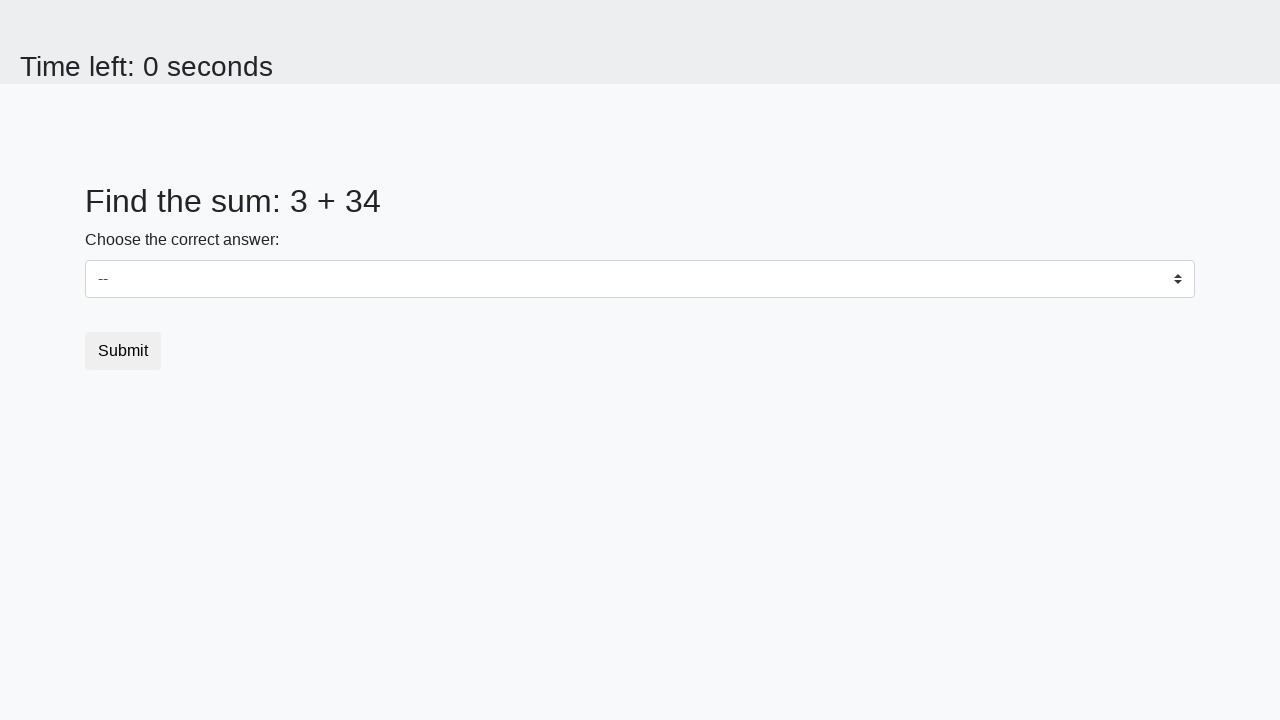

Retrieved second number value: 34
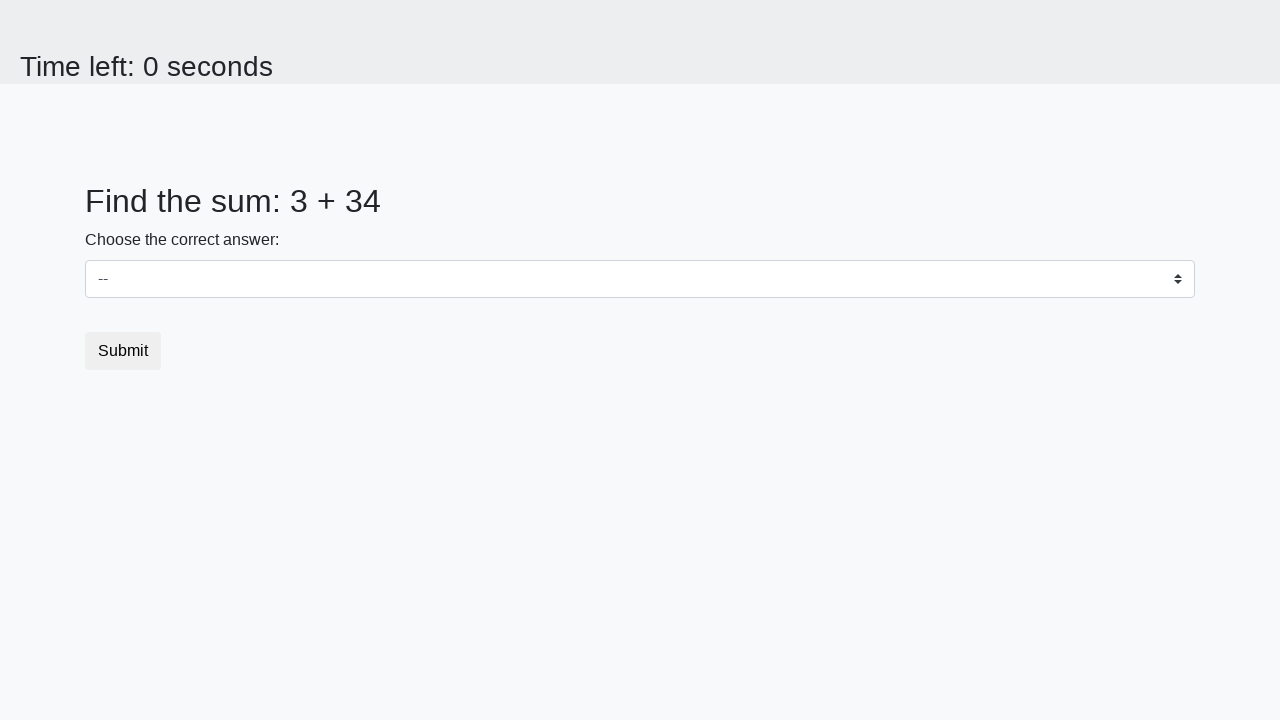

Calculated sum: 3 + 34 = 37
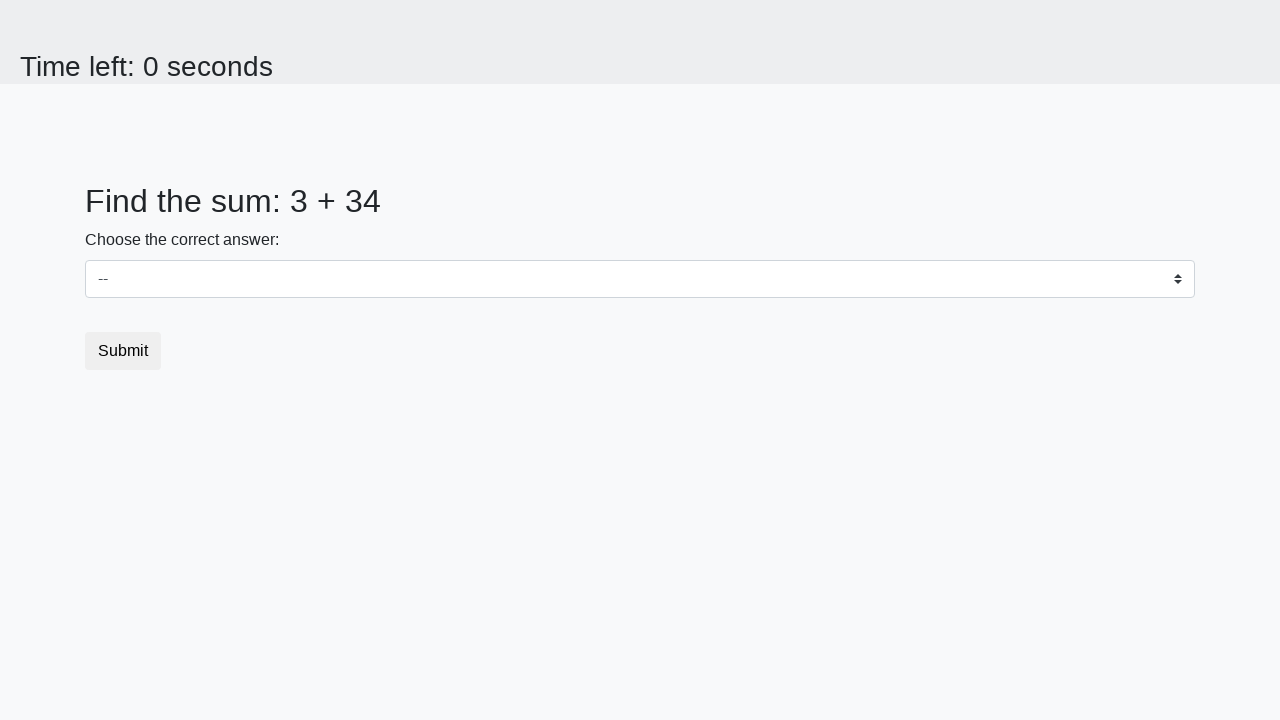

Selected 37 from the dropdown menu on #dropdown
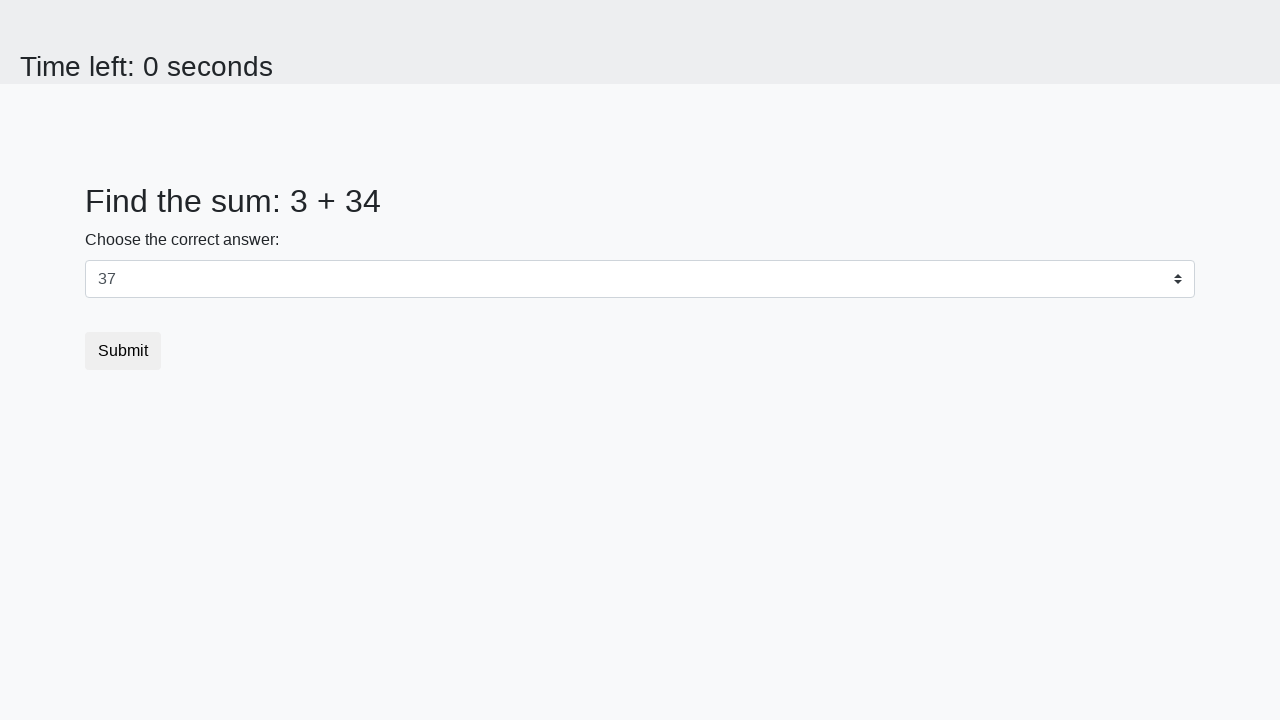

Clicked the submit button at (123, 351) on .btn
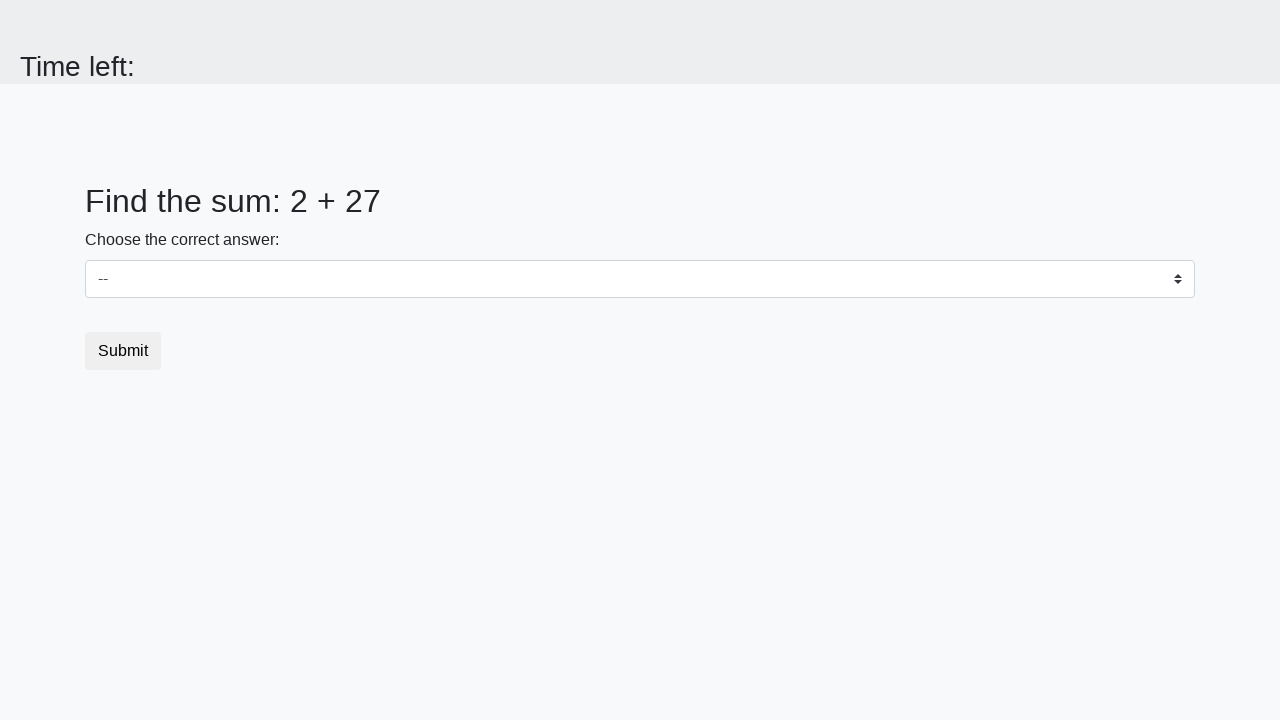

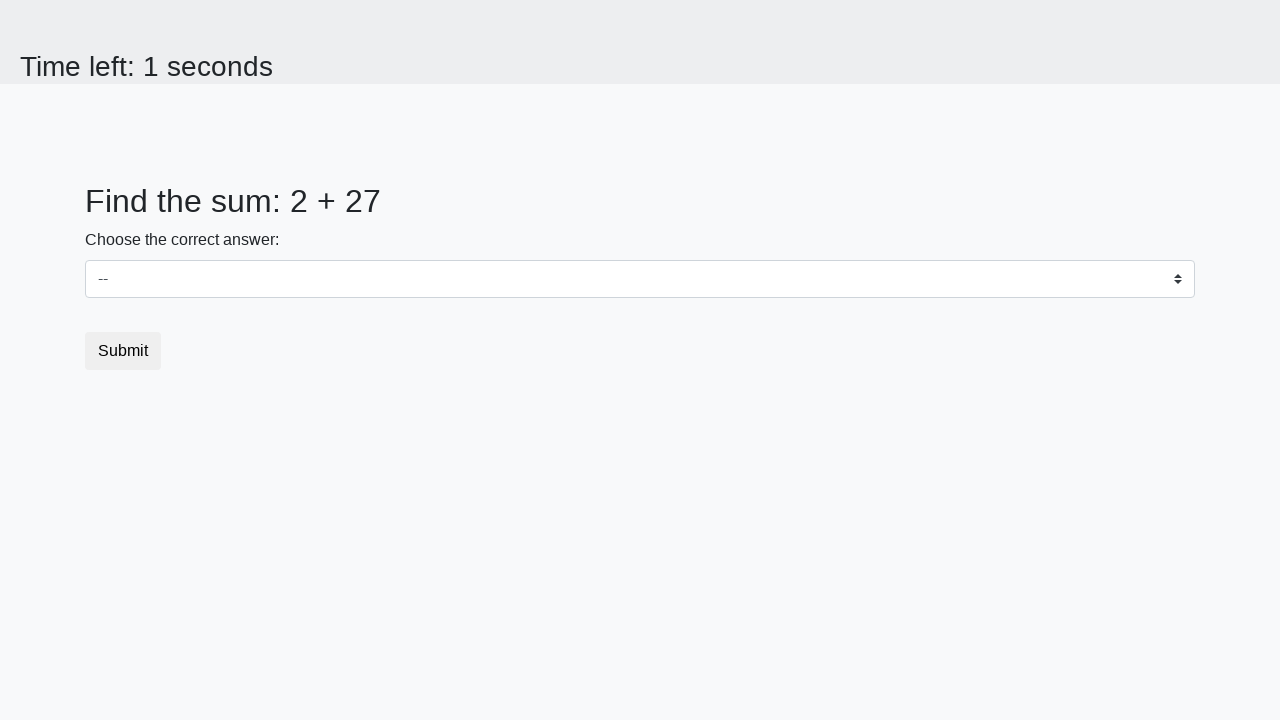